Tests click and hold functionality on an interactive circle element on a demo page

Starting URL: https://www.kirupa.com/html5/press_and_hold.htm

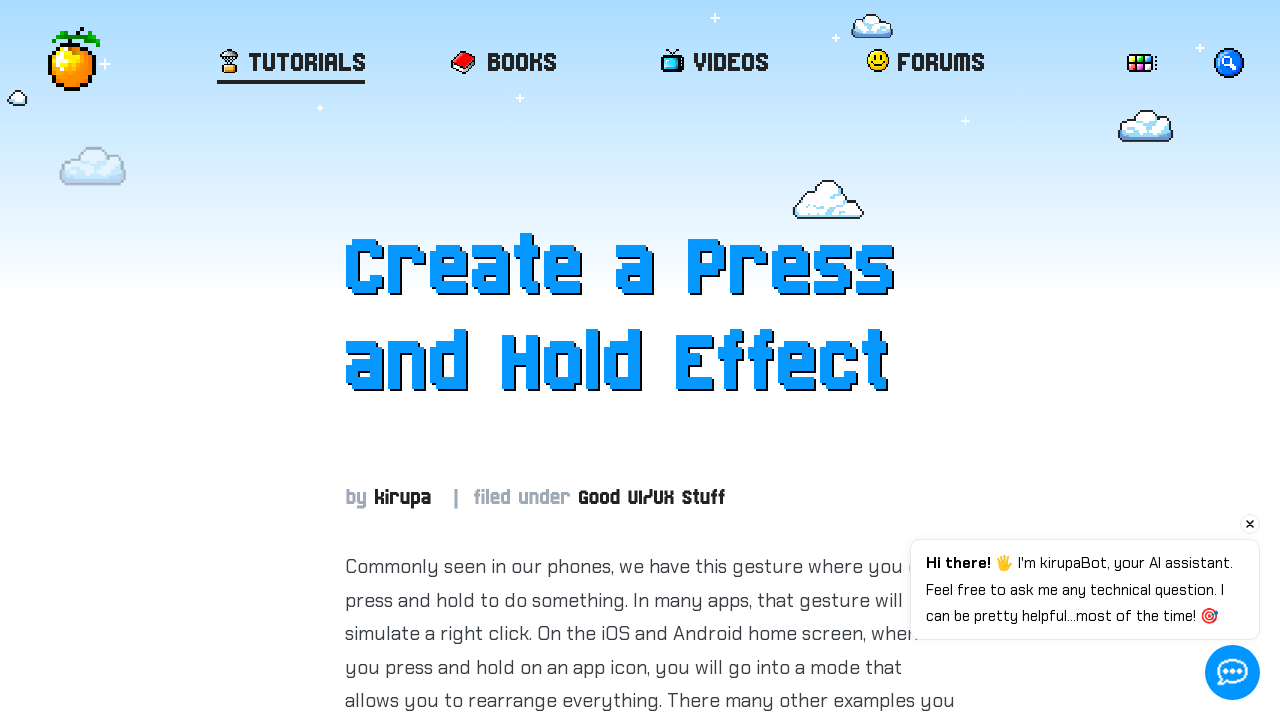

Located the interactive circle element with id 'item'
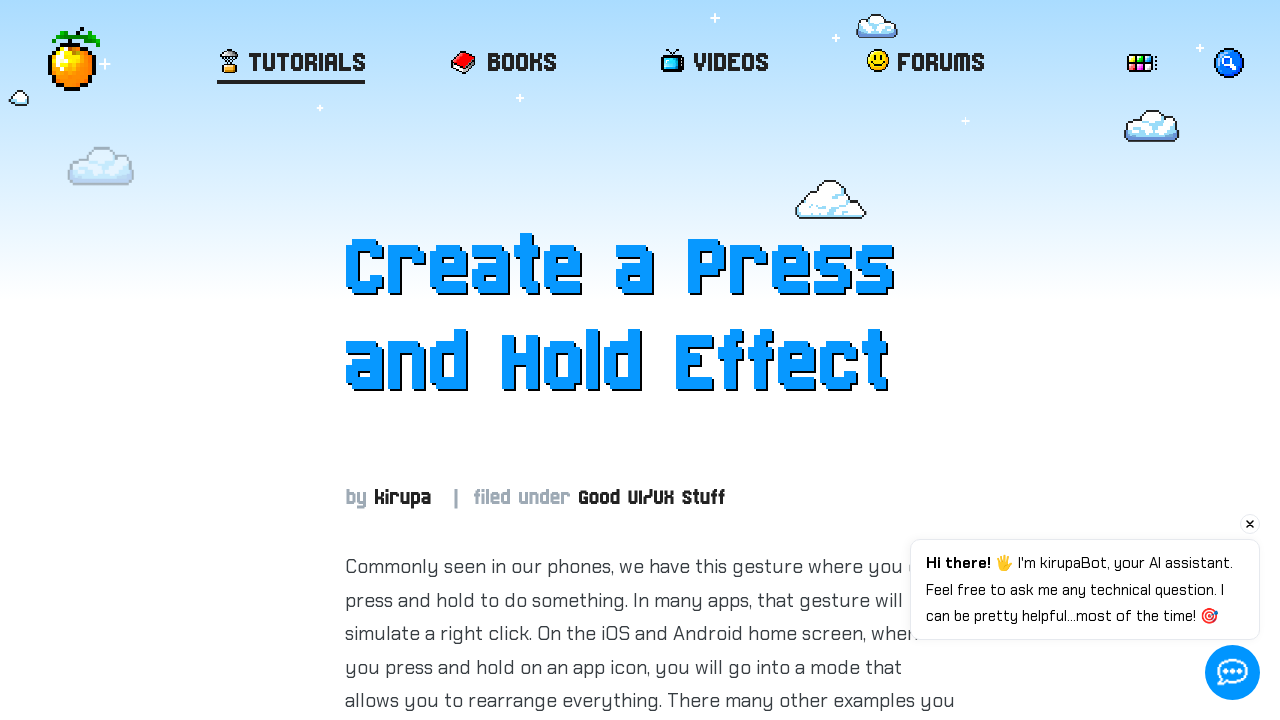

Hovered over the circle element at (650, 361) on #item
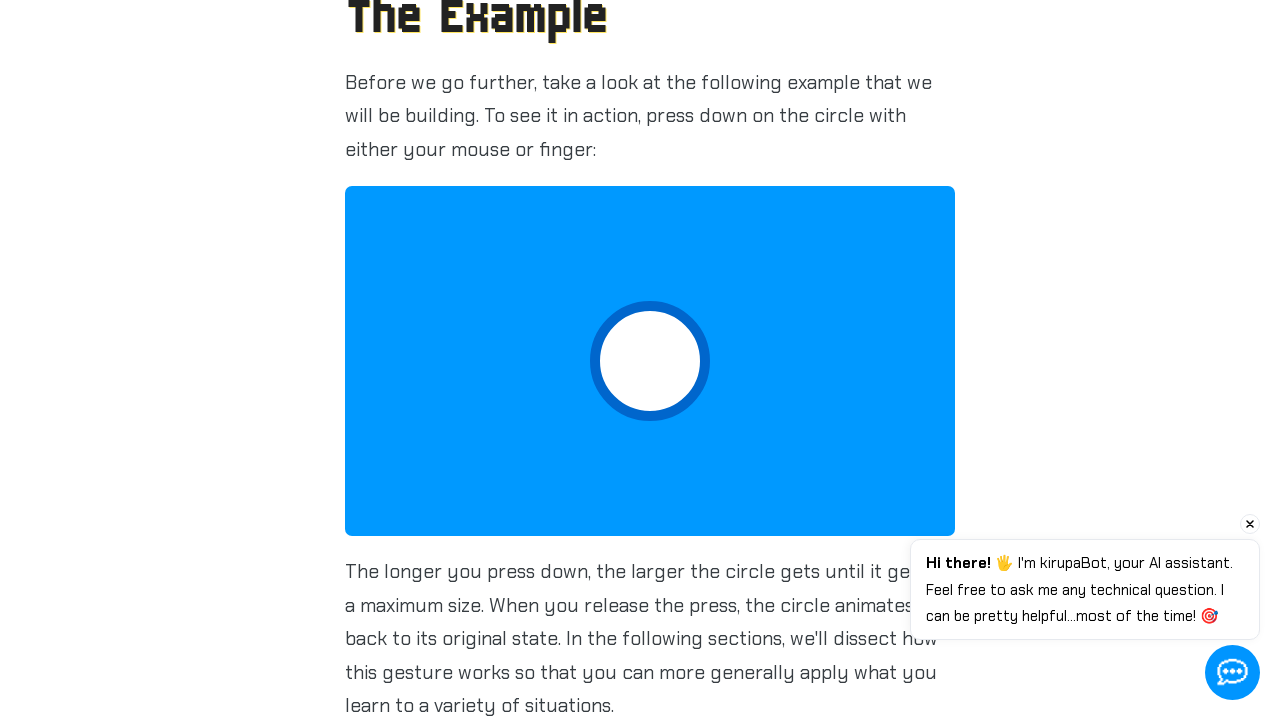

Pressed down the mouse button on the circle at (650, 361)
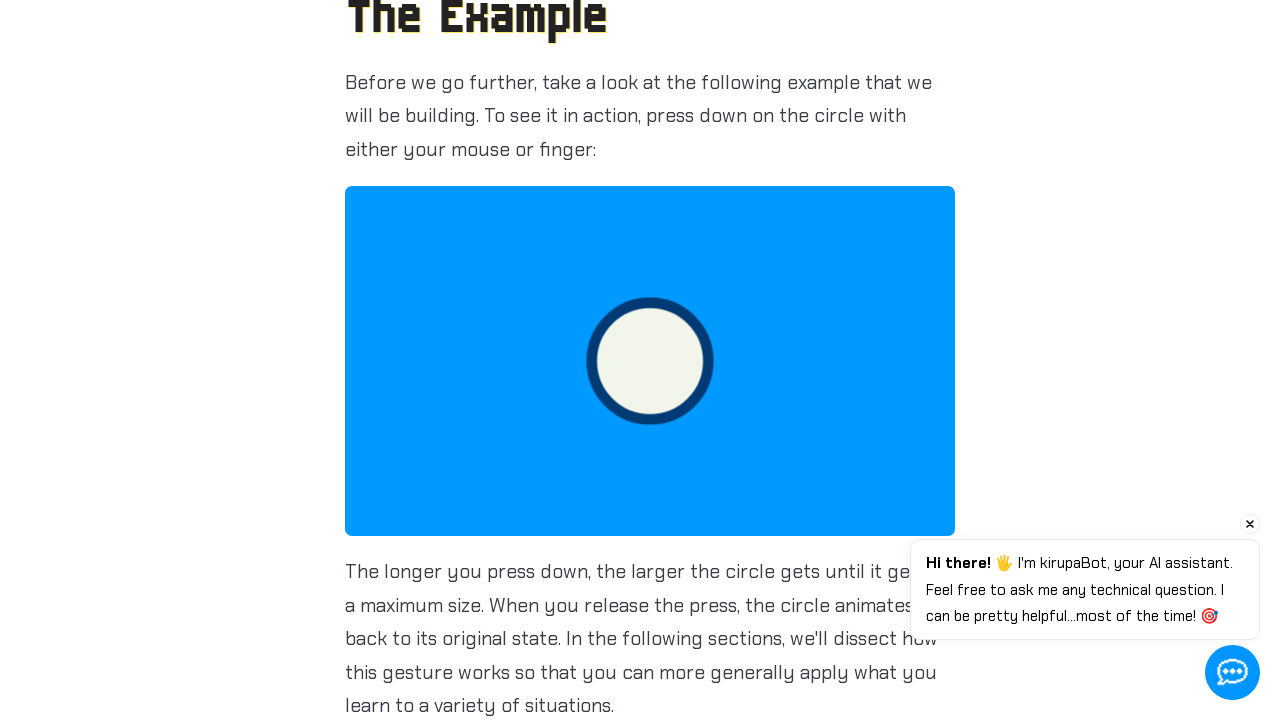

Held the mouse button down for 2 seconds
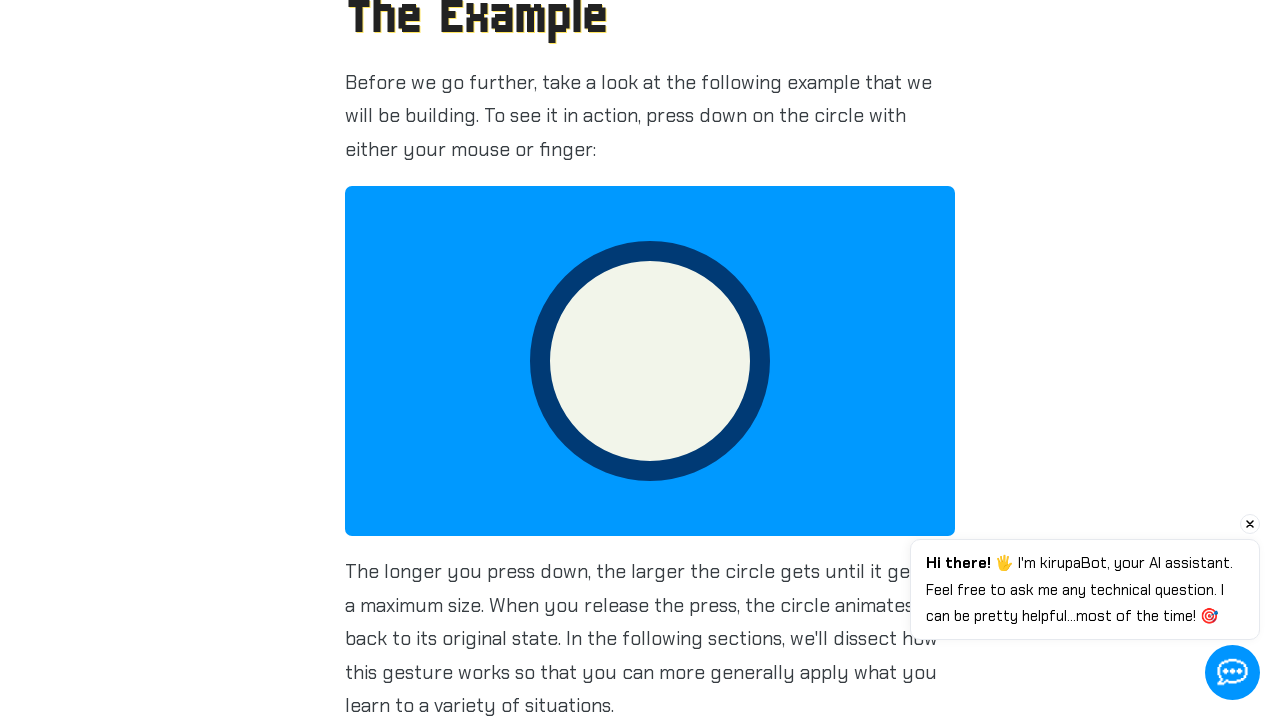

Released the mouse button at (650, 361)
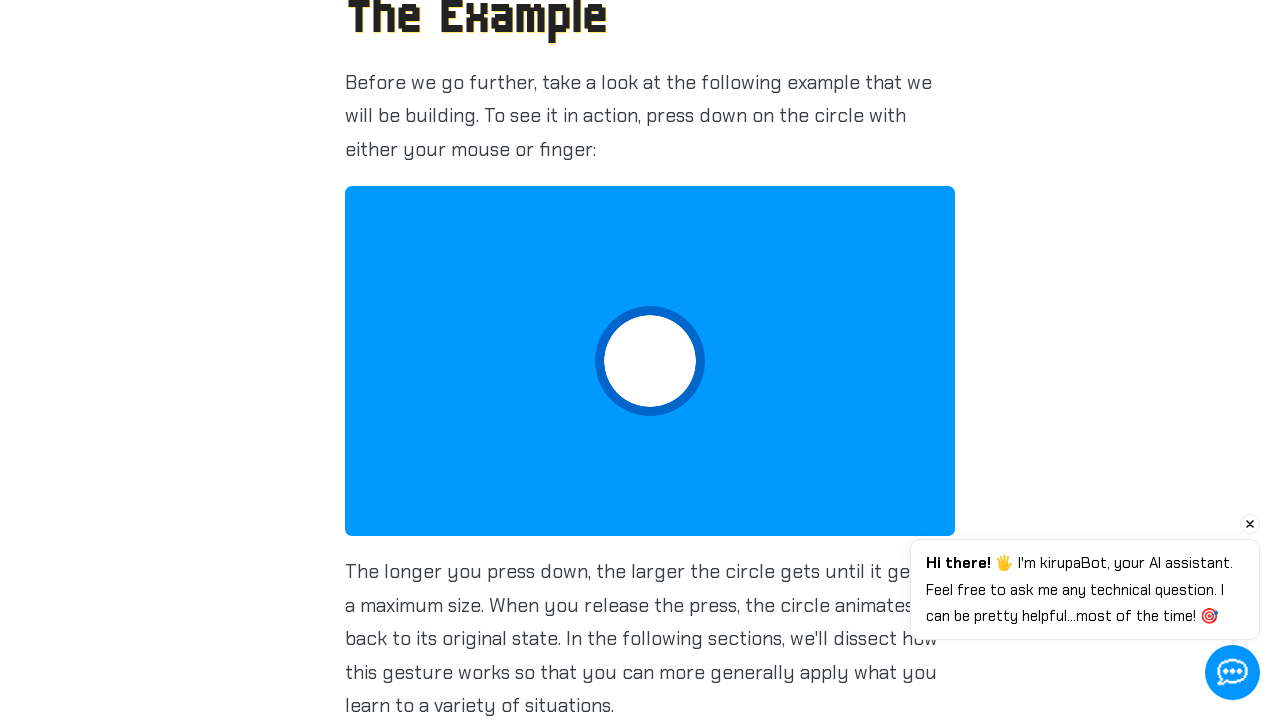

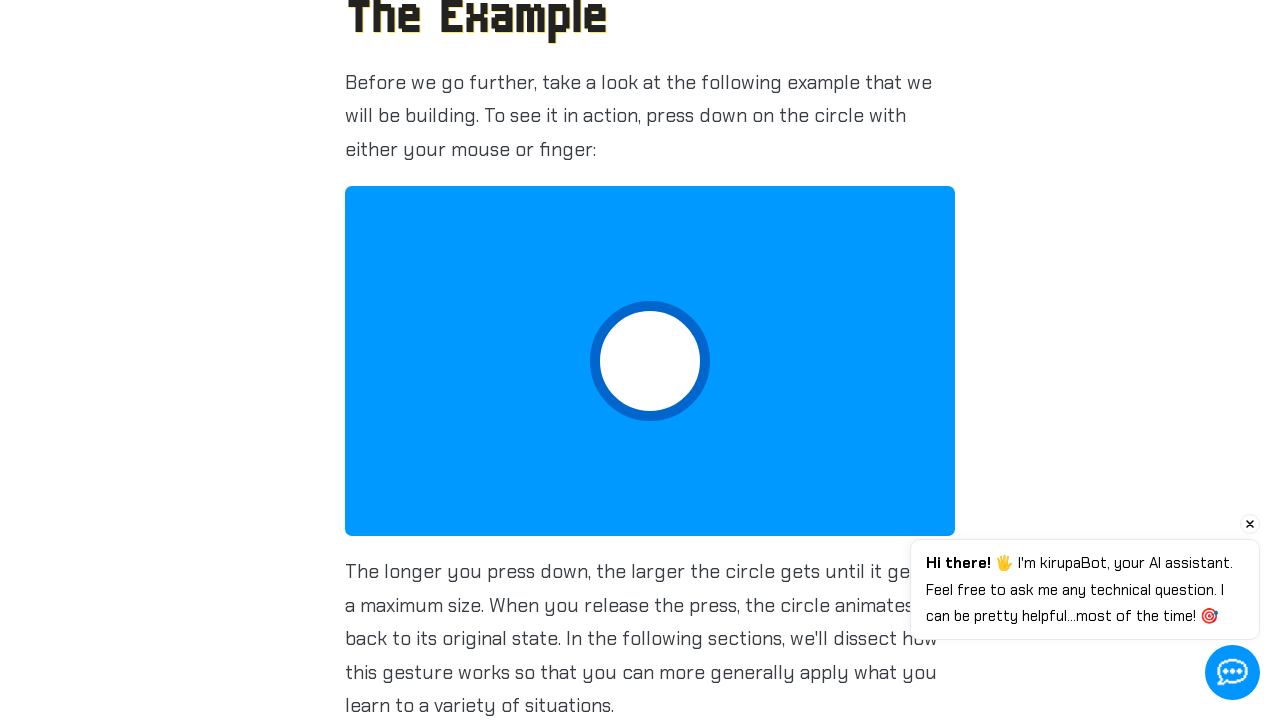